Tests handling of JavaScript alerts by clicking a button that triggers an alert and accepting it

Starting URL: https://the-internet.herokuapp.com/javascript_alerts

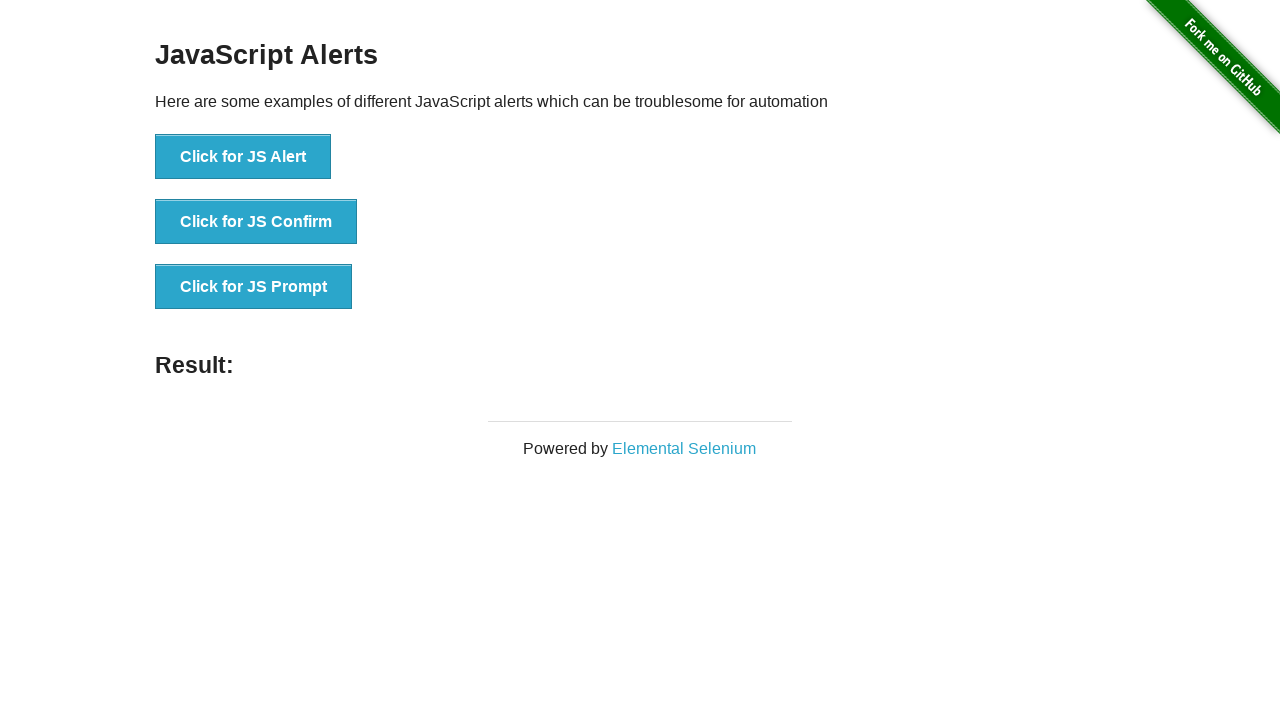

Clicked button to trigger JavaScript alert at (243, 157) on xpath=//*[@id="content"]/div/ul/li[1]/button
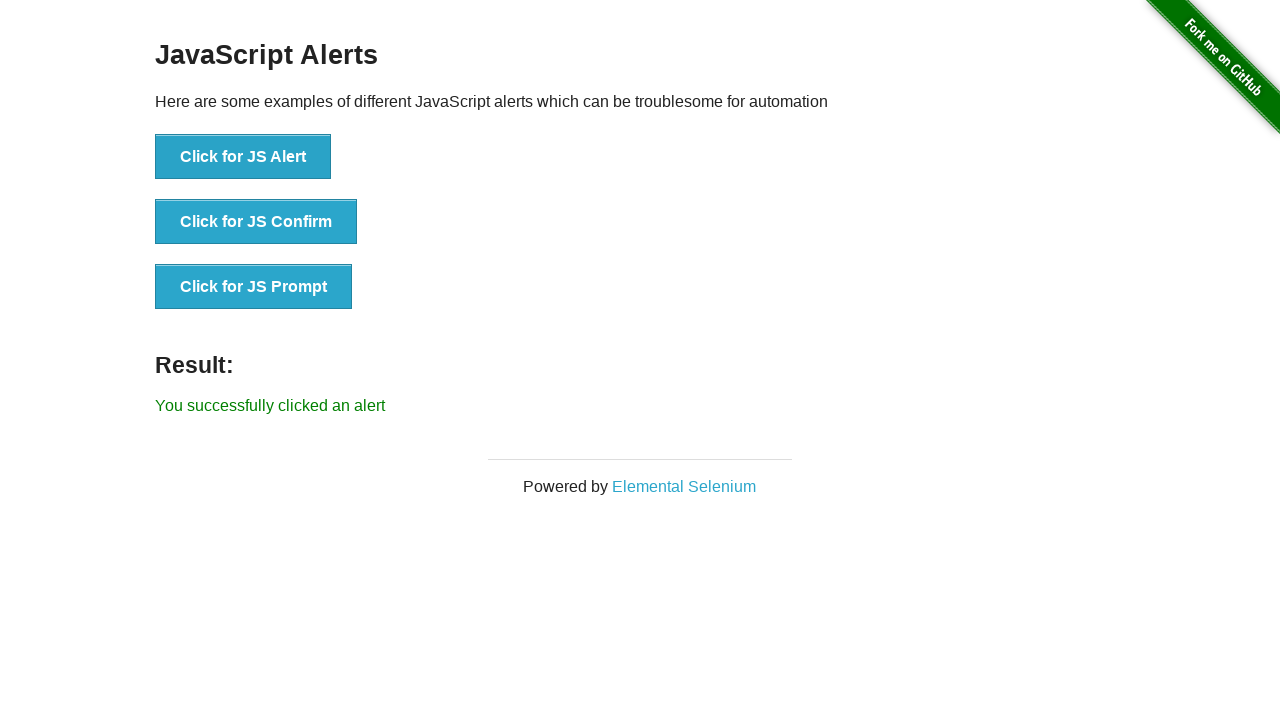

Set up dialog handler to accept alerts
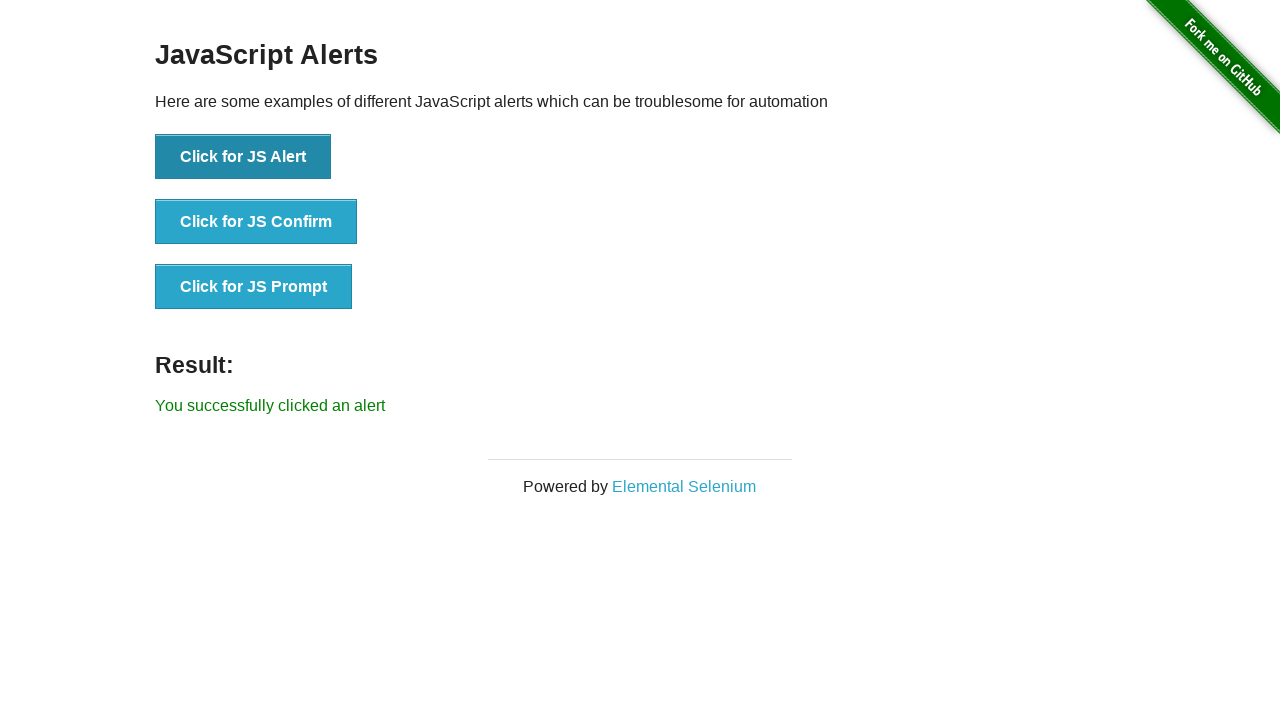

Clicked button again to trigger alert and verify dialog is accepted at (243, 157) on xpath=//*[@id="content"]/div/ul/li[1]/button
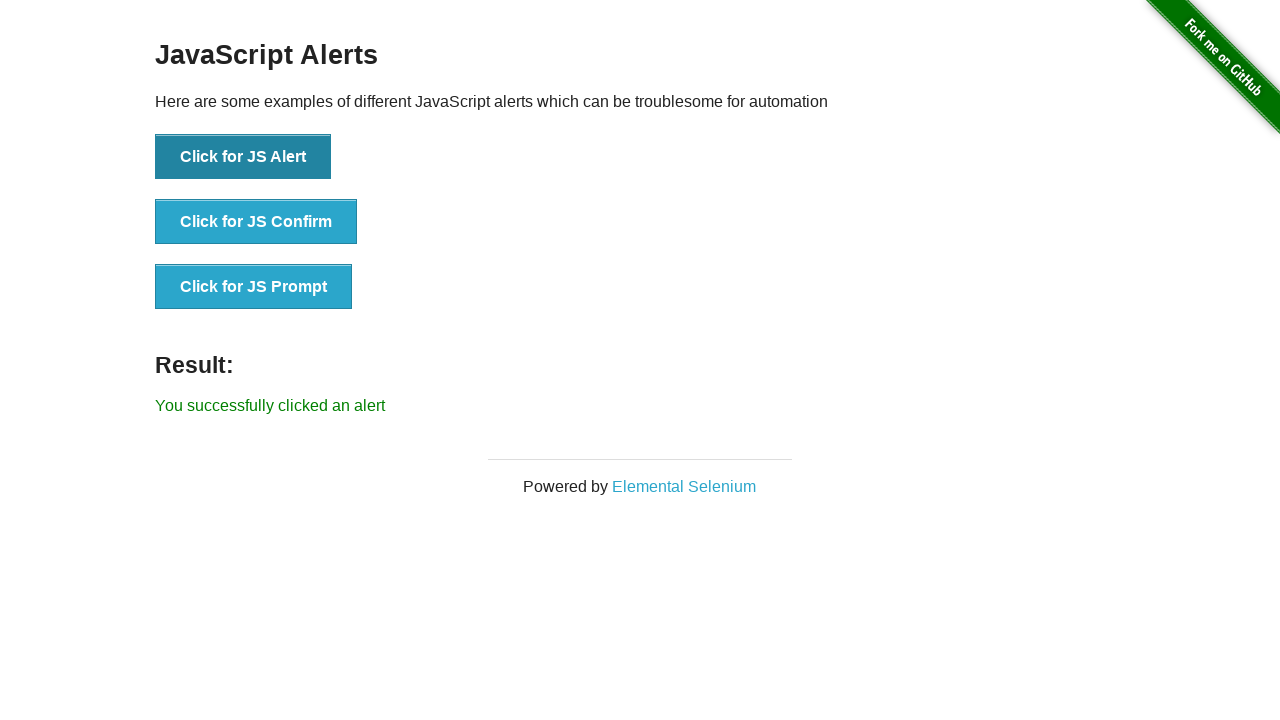

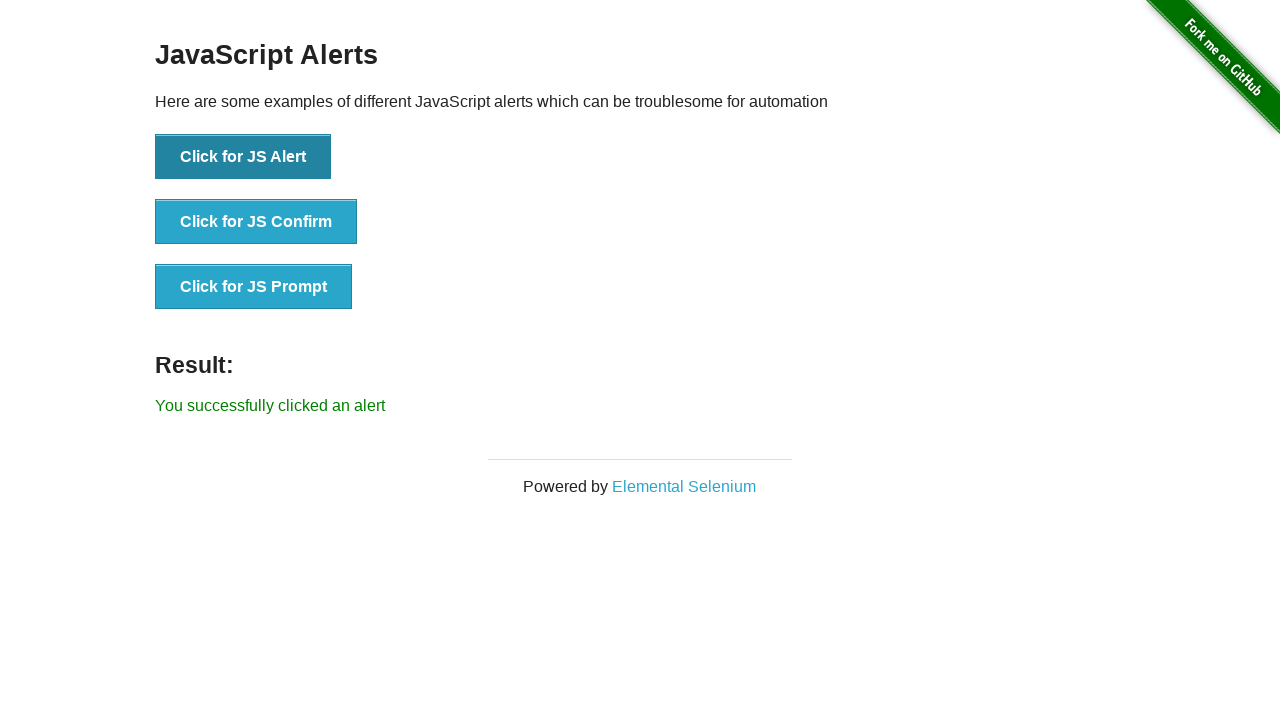